Navigates to the Brazilian National Meteorological Institute (INMET) weather station data page and waits for it to load.

Starting URL: http://www.inmet.gov.br/sonabra/pg_dspDadosCodigo_sim.php?QTcxMQ==

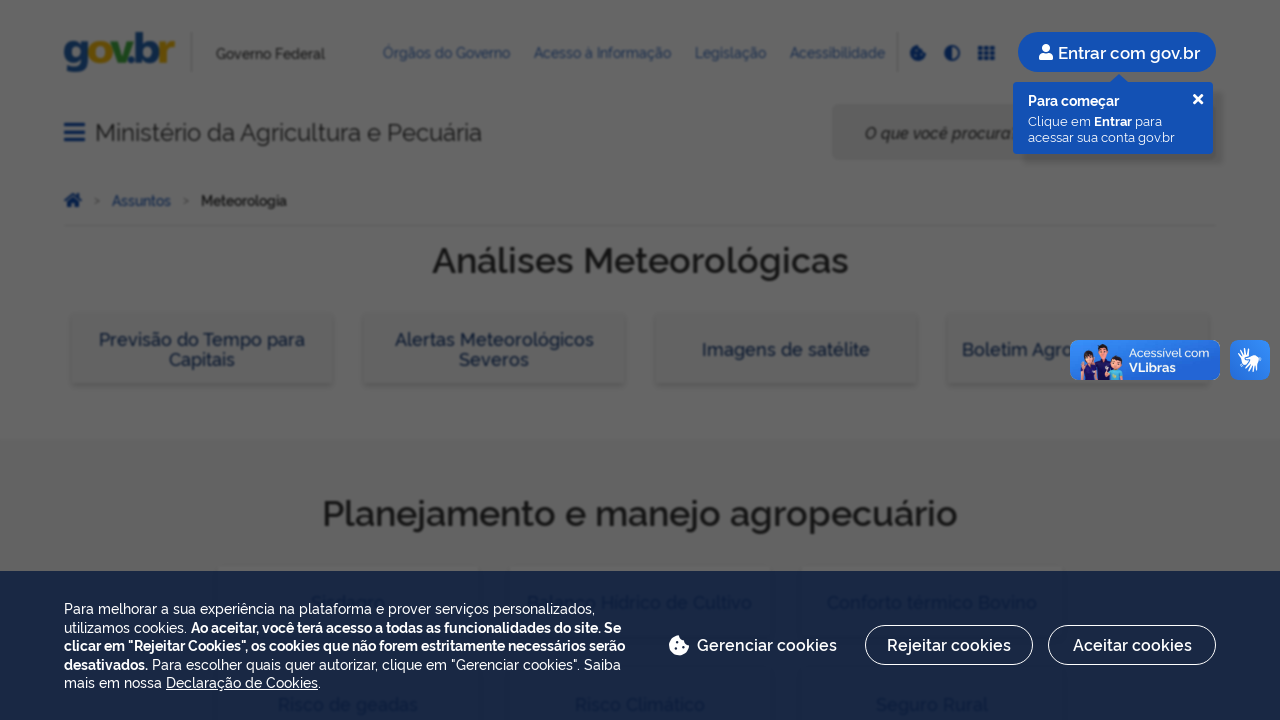

Waited for INMET weather station data page to load (DOM content loaded)
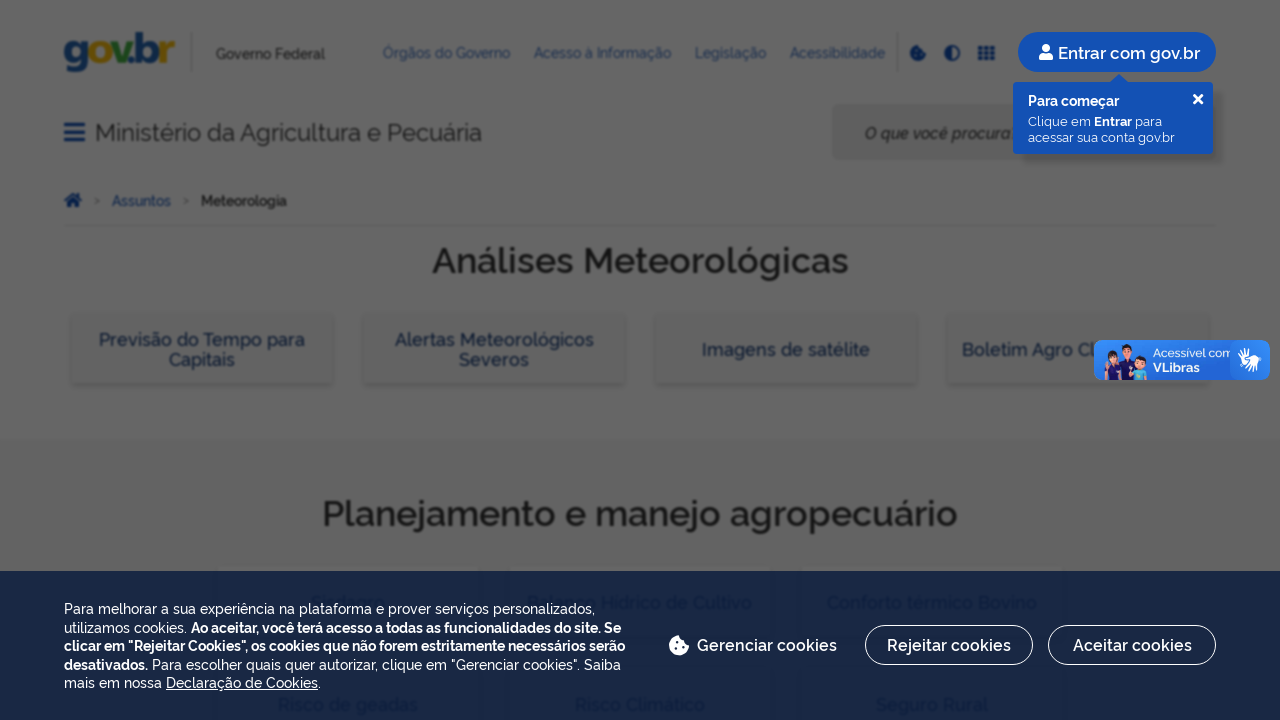

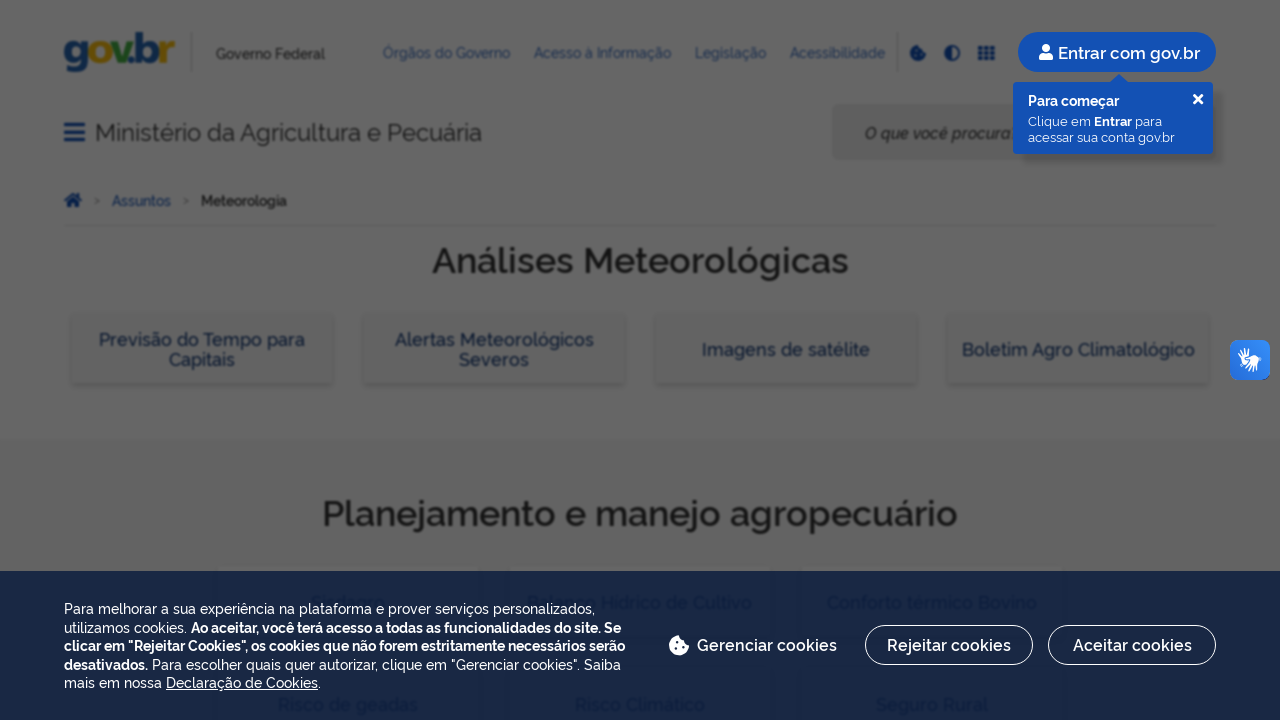